Tests marking all items as completed using the 'Mark all as complete' checkbox.

Starting URL: https://demo.playwright.dev/todomvc

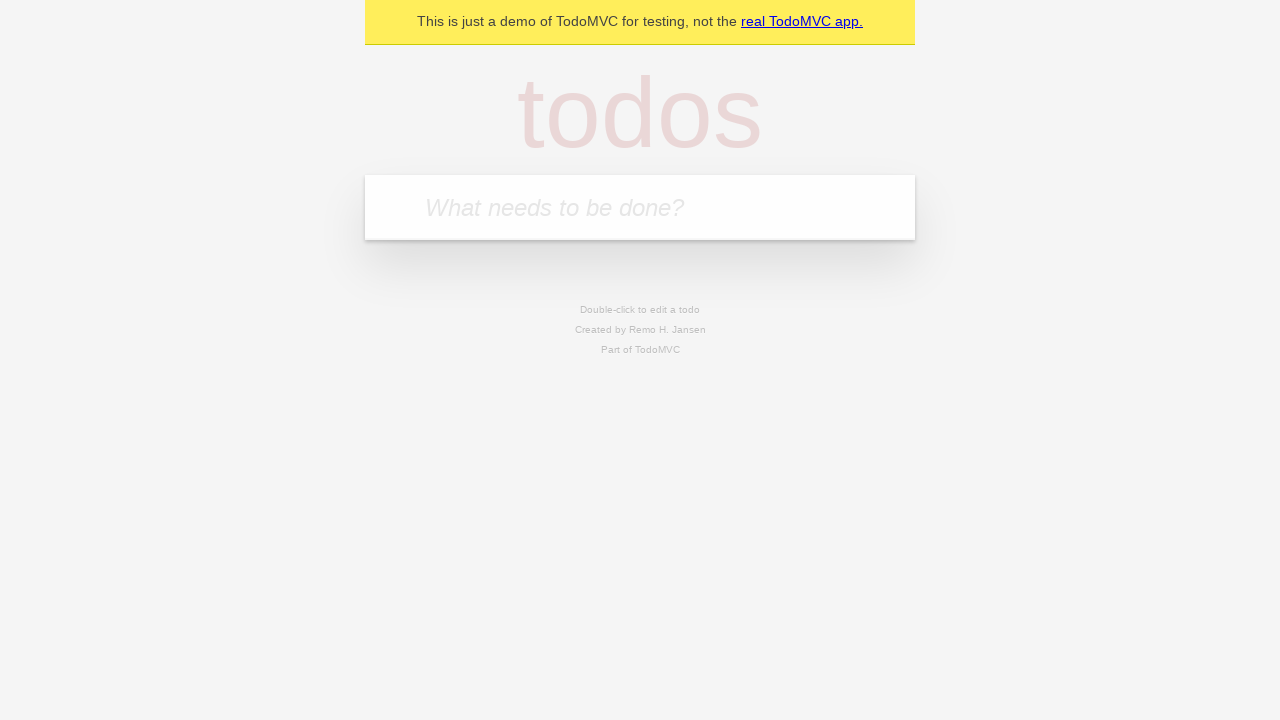

Filled todo input with 'buy some cheese' on internal:attr=[placeholder="What needs to be done?"i]
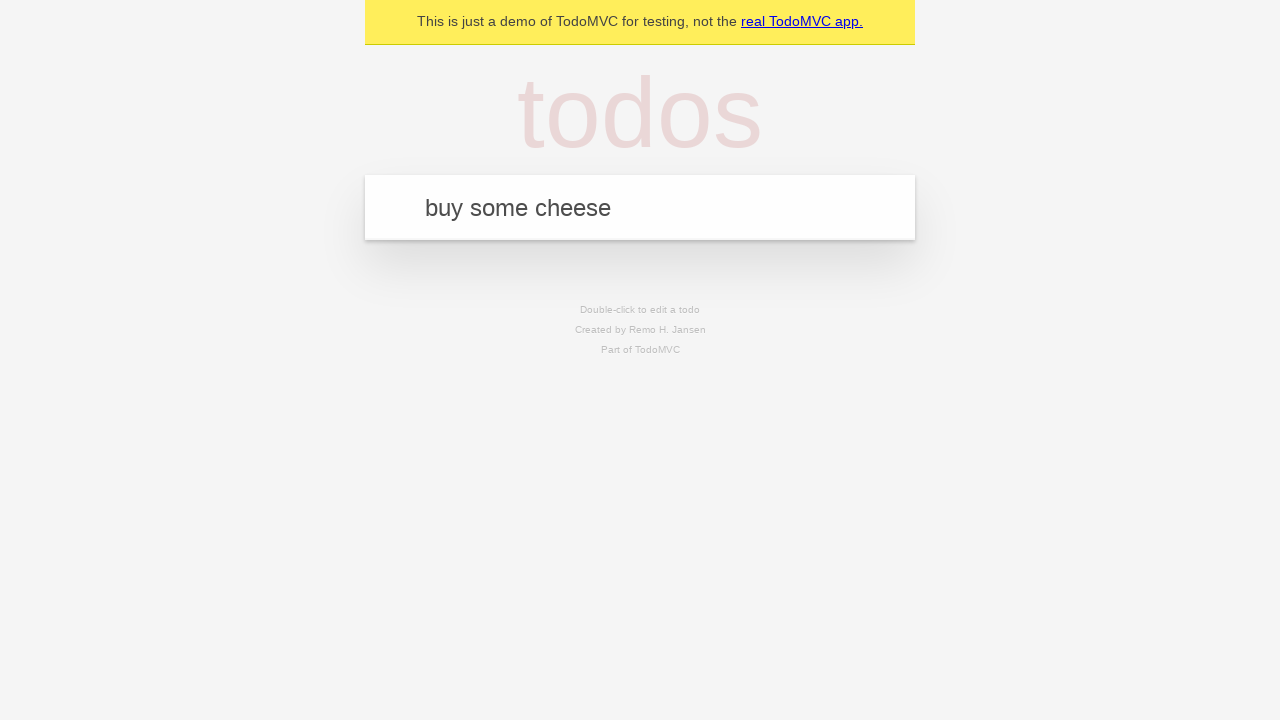

Pressed Enter to create first todo item on internal:attr=[placeholder="What needs to be done?"i]
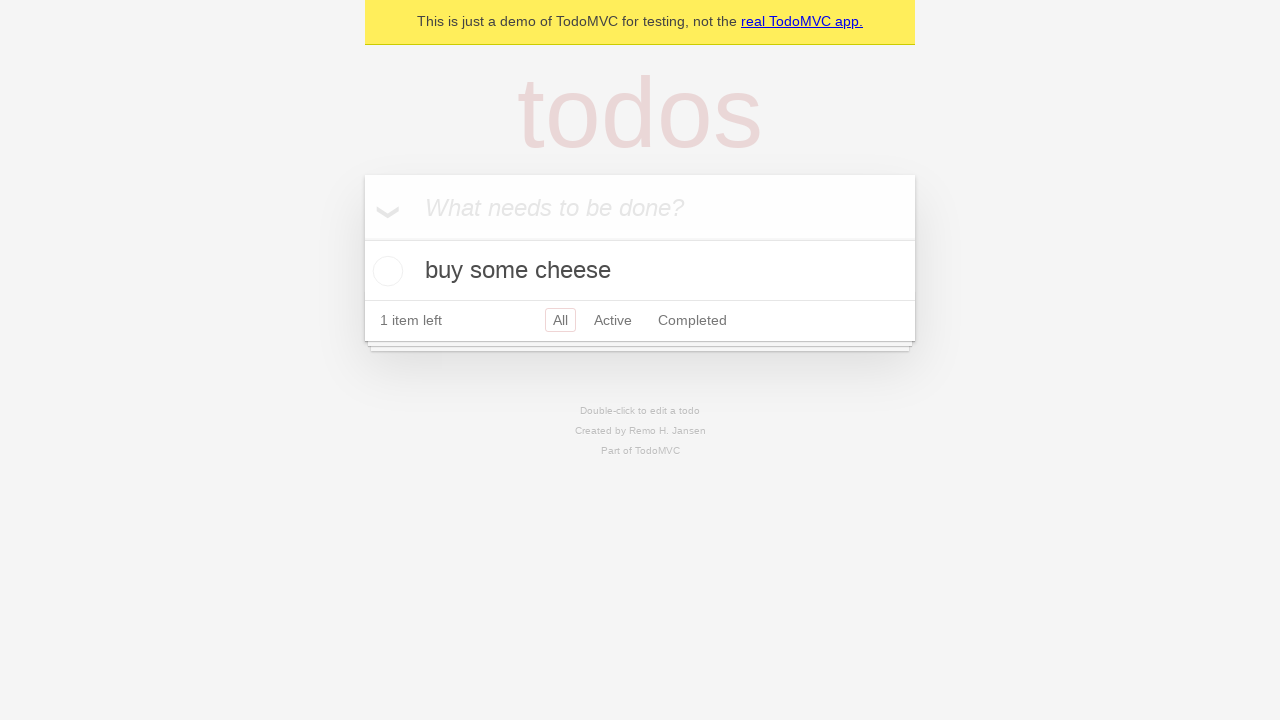

Filled todo input with 'feed the cat' on internal:attr=[placeholder="What needs to be done?"i]
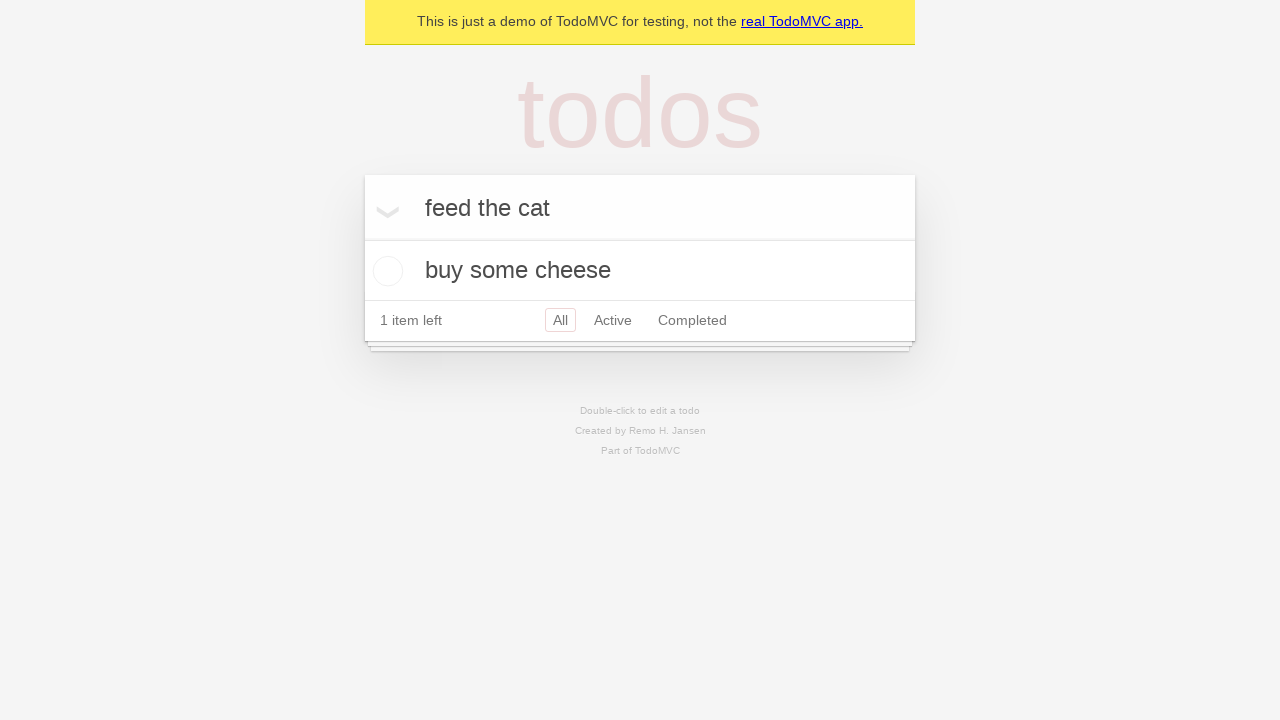

Pressed Enter to create second todo item on internal:attr=[placeholder="What needs to be done?"i]
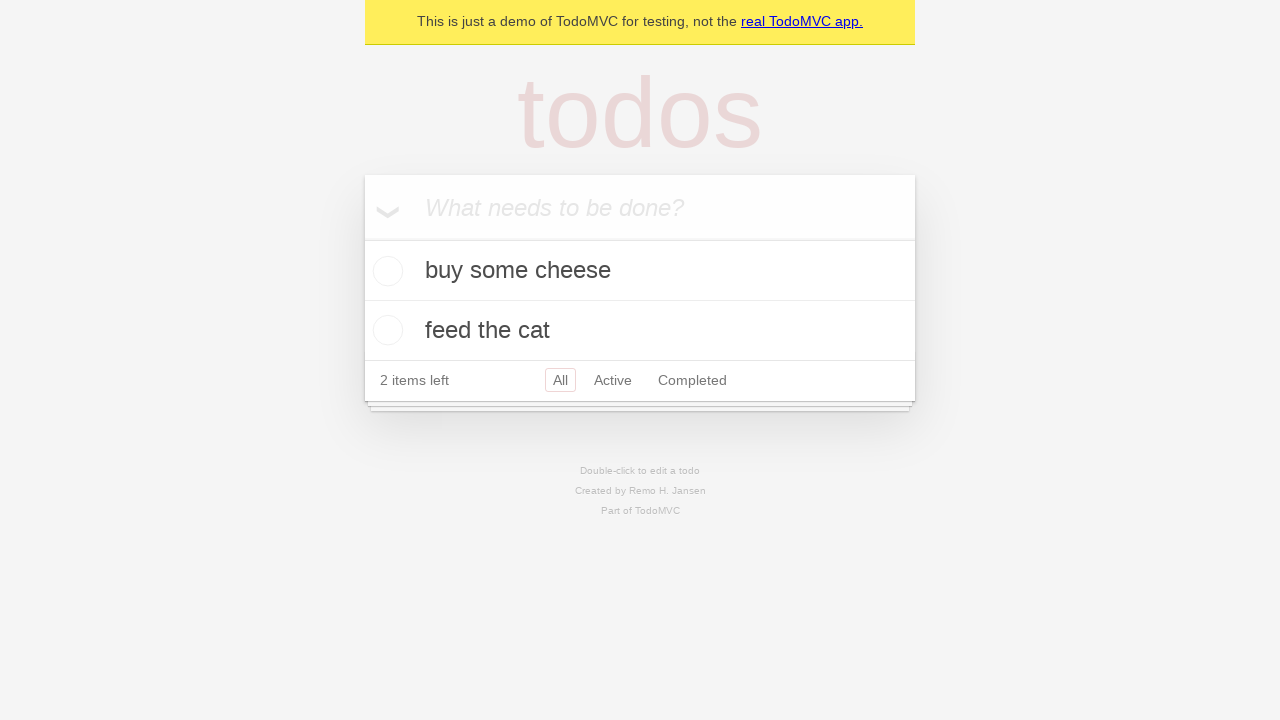

Filled todo input with 'book a doctors appointment' on internal:attr=[placeholder="What needs to be done?"i]
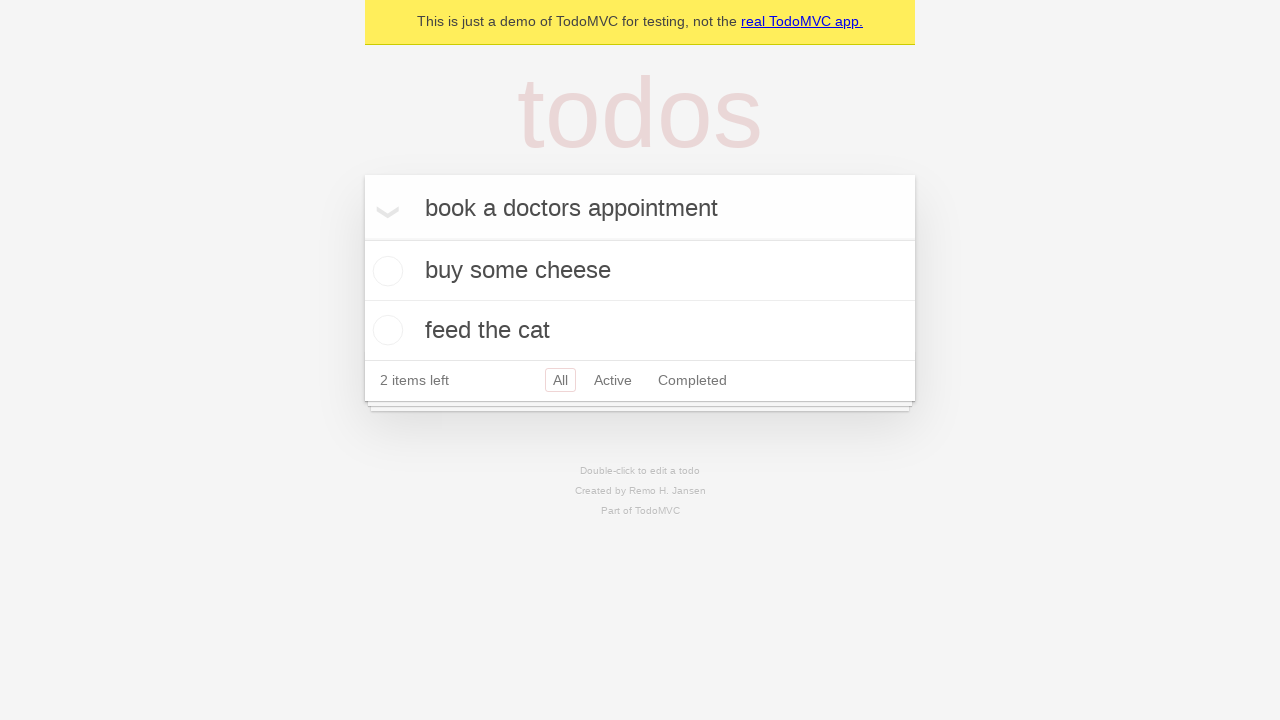

Pressed Enter to create third todo item on internal:attr=[placeholder="What needs to be done?"i]
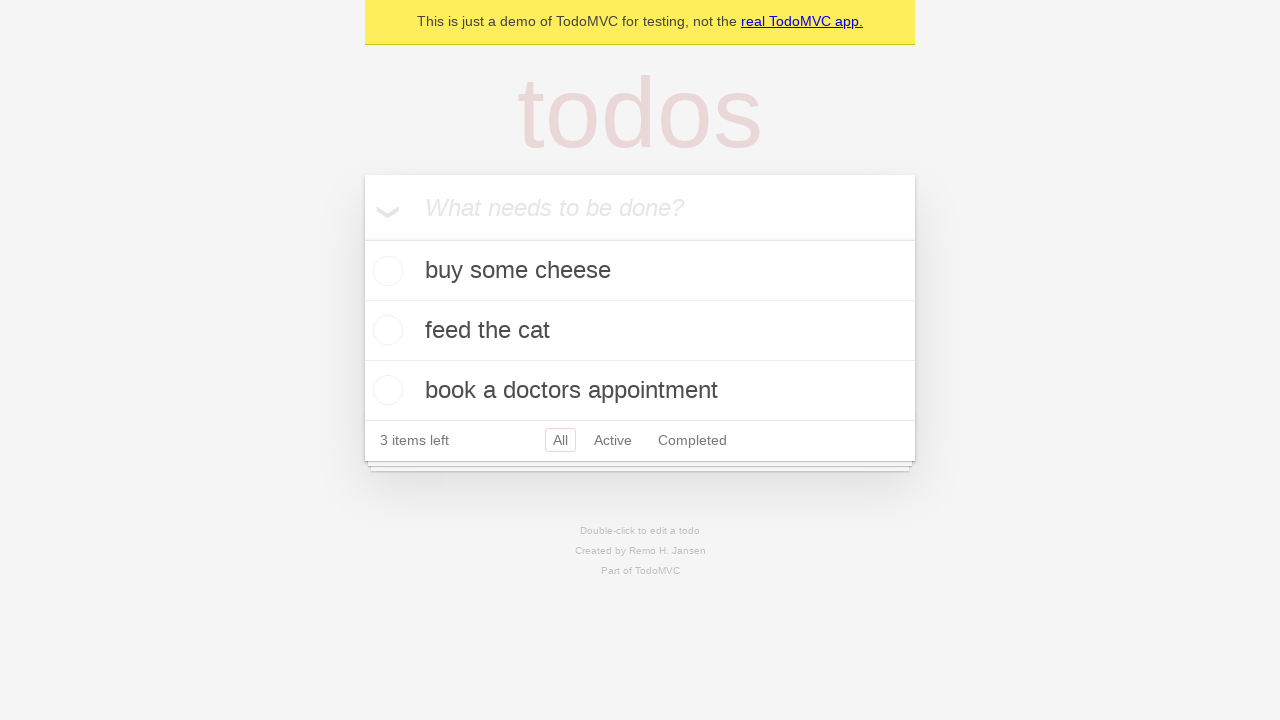

Checked 'Mark all as complete' checkbox at (362, 238) on internal:label="Mark all as complete"i
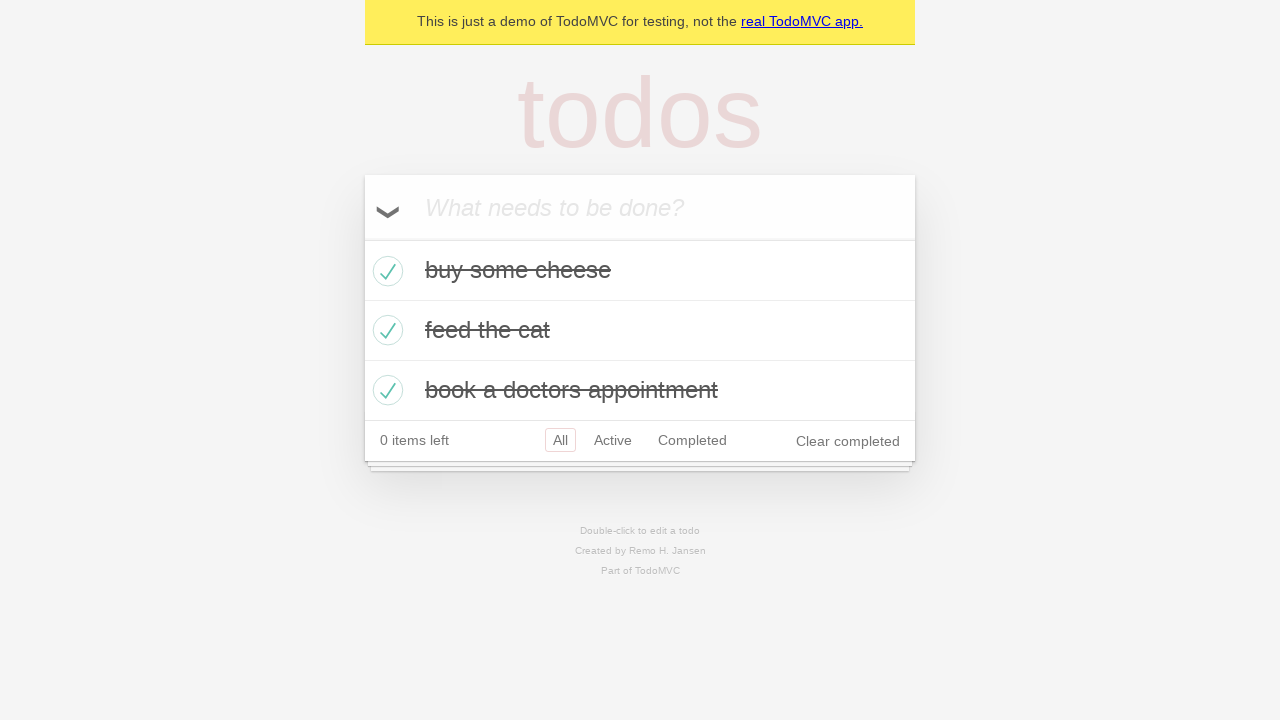

Waited for all todo items to be marked as completed
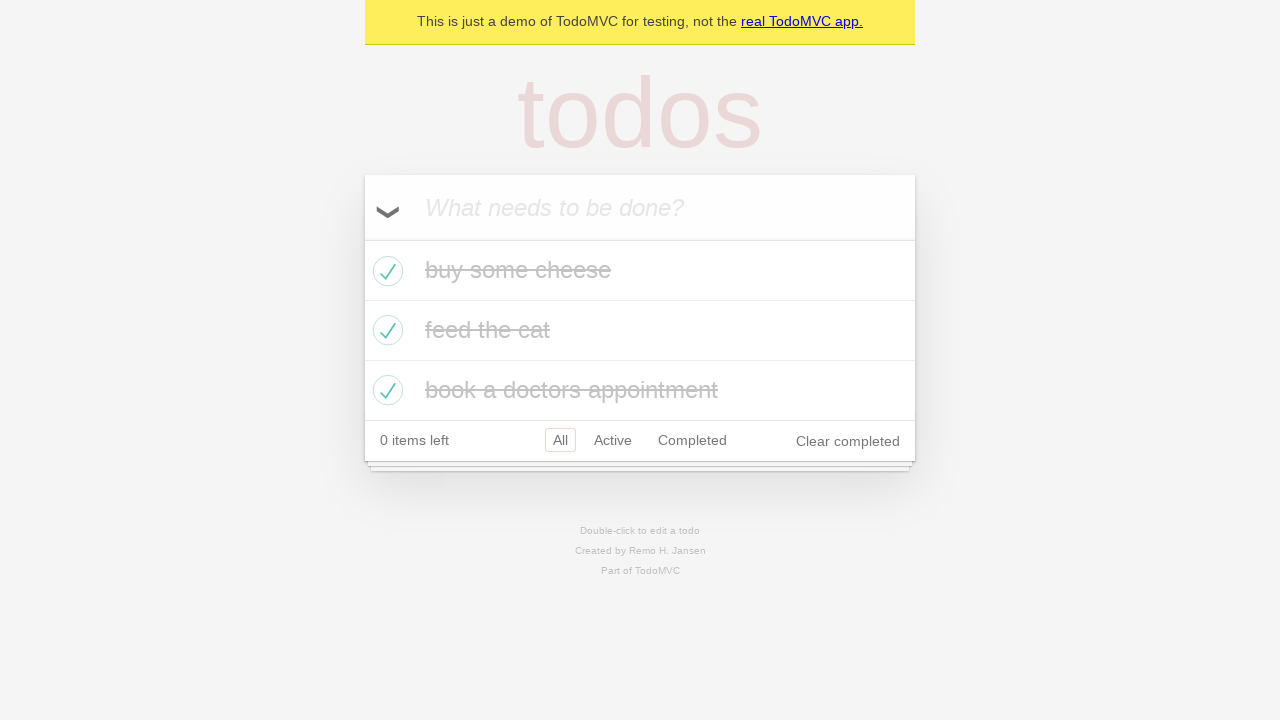

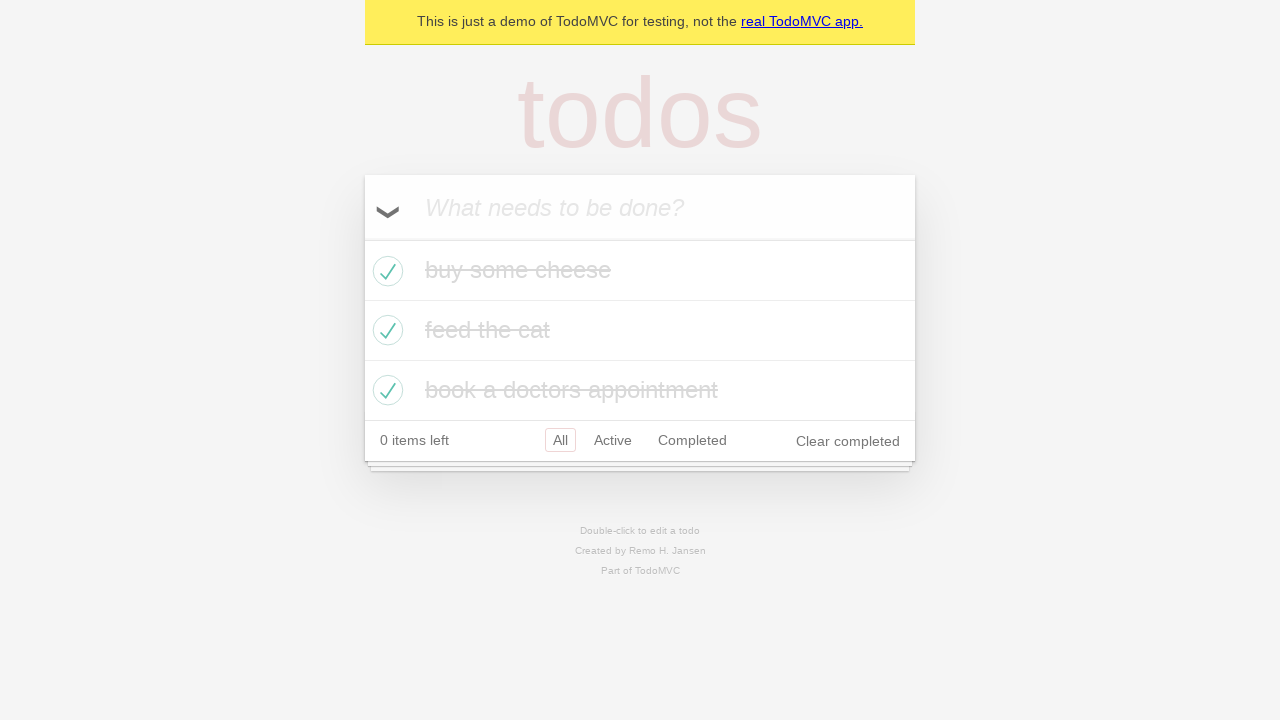